Tests Mailchimp signup form password validation by entering different types of characters and verifying validation indicators

Starting URL: https://login.mailchimp.com/signup/

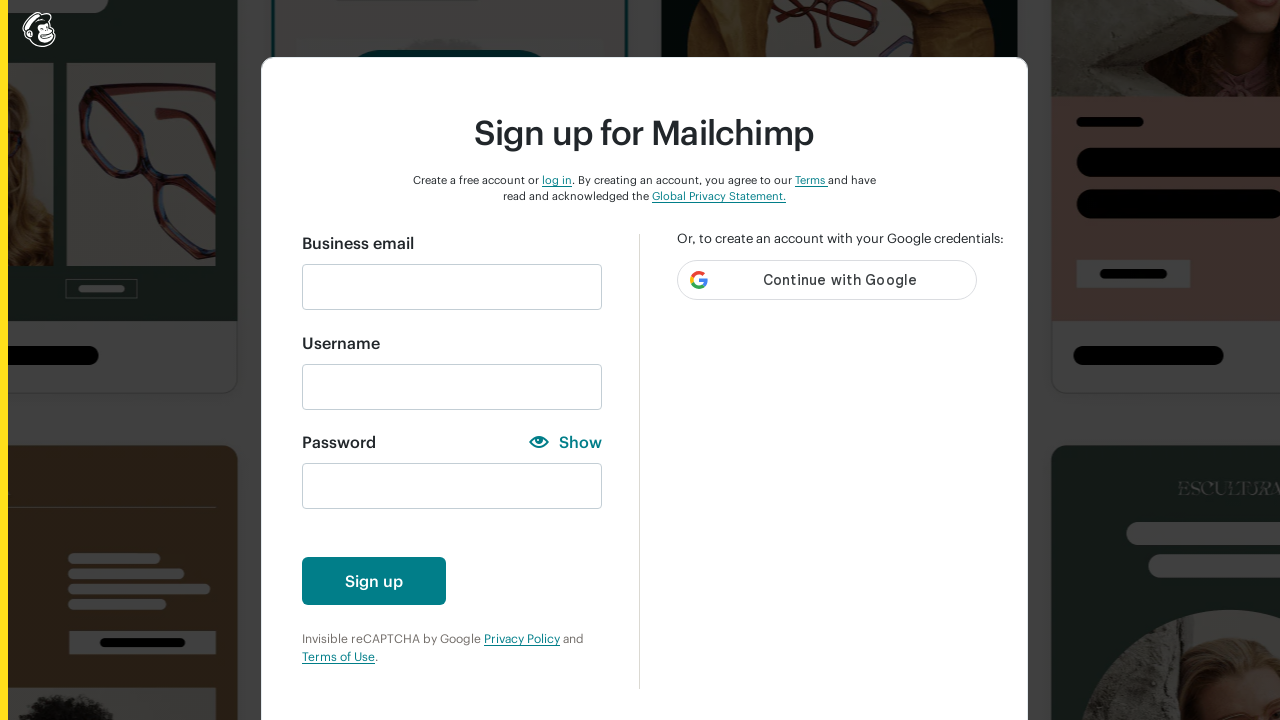

Filled email field with 'bubutest@gmail.com' on #email
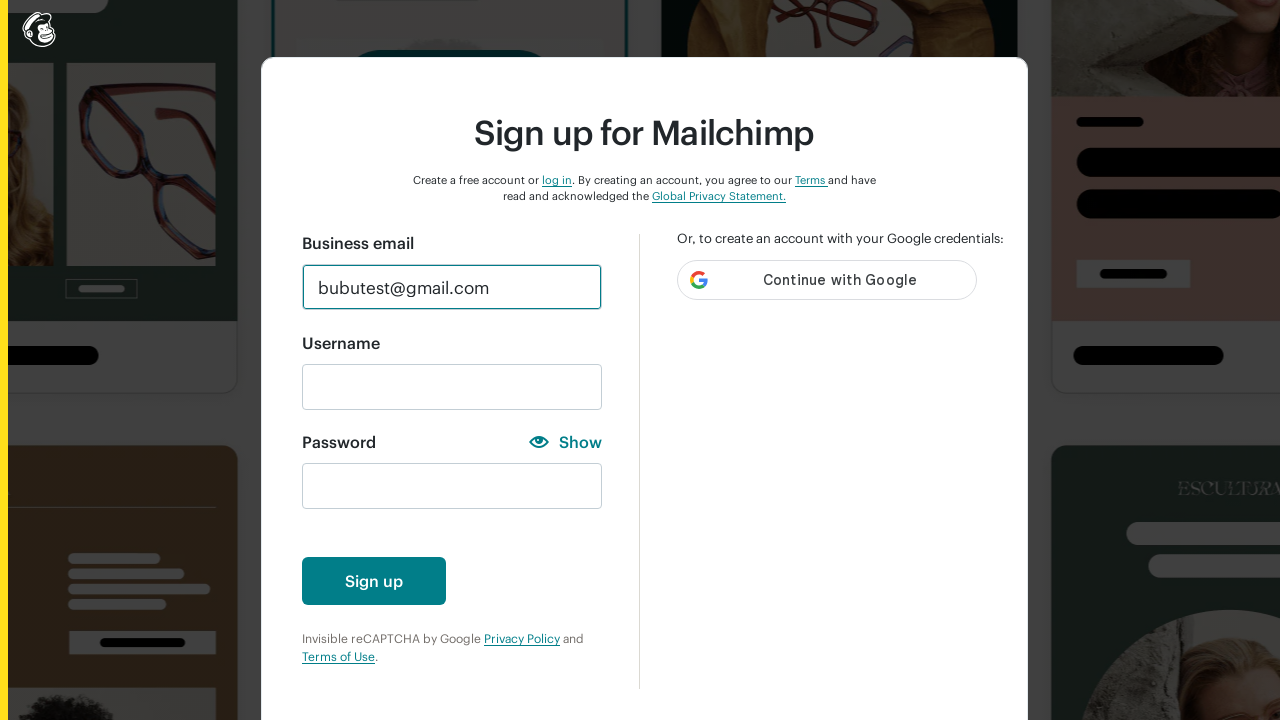

Filled password field with 'aaa' to test lowercase validation on #new_password
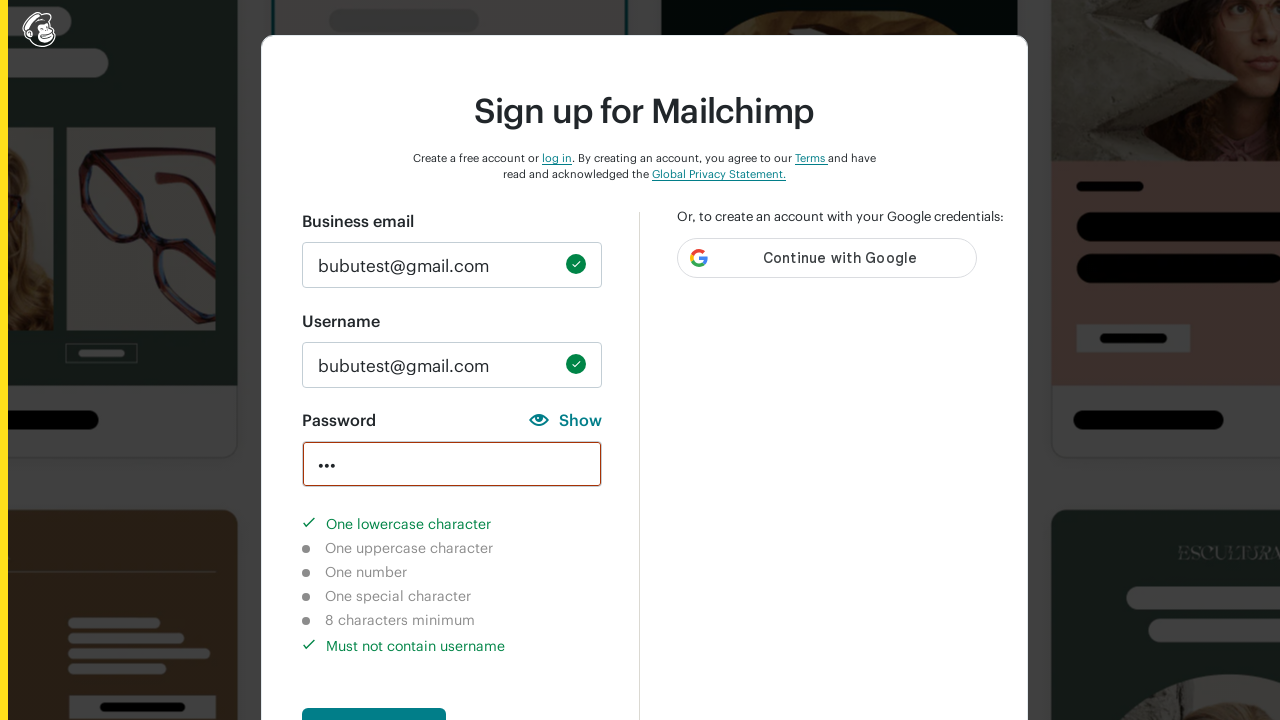

Lowercase character validation indicator appeared
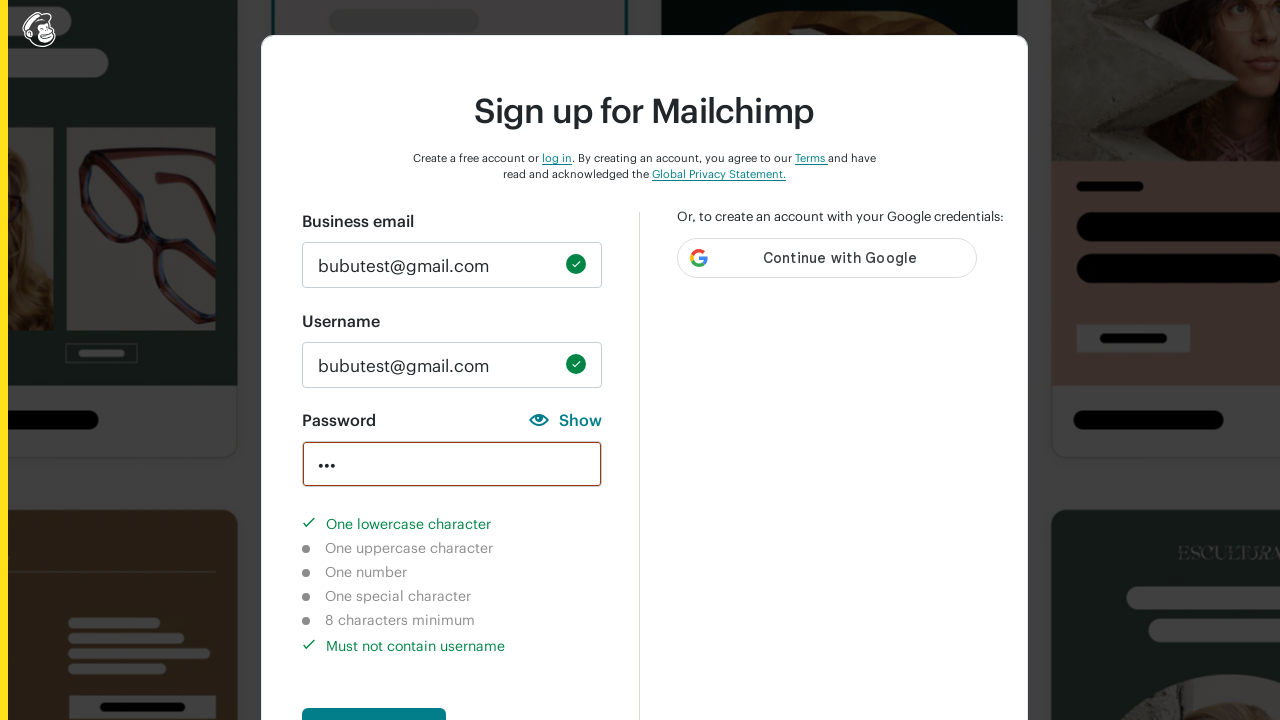

Cleared password field on #new_password
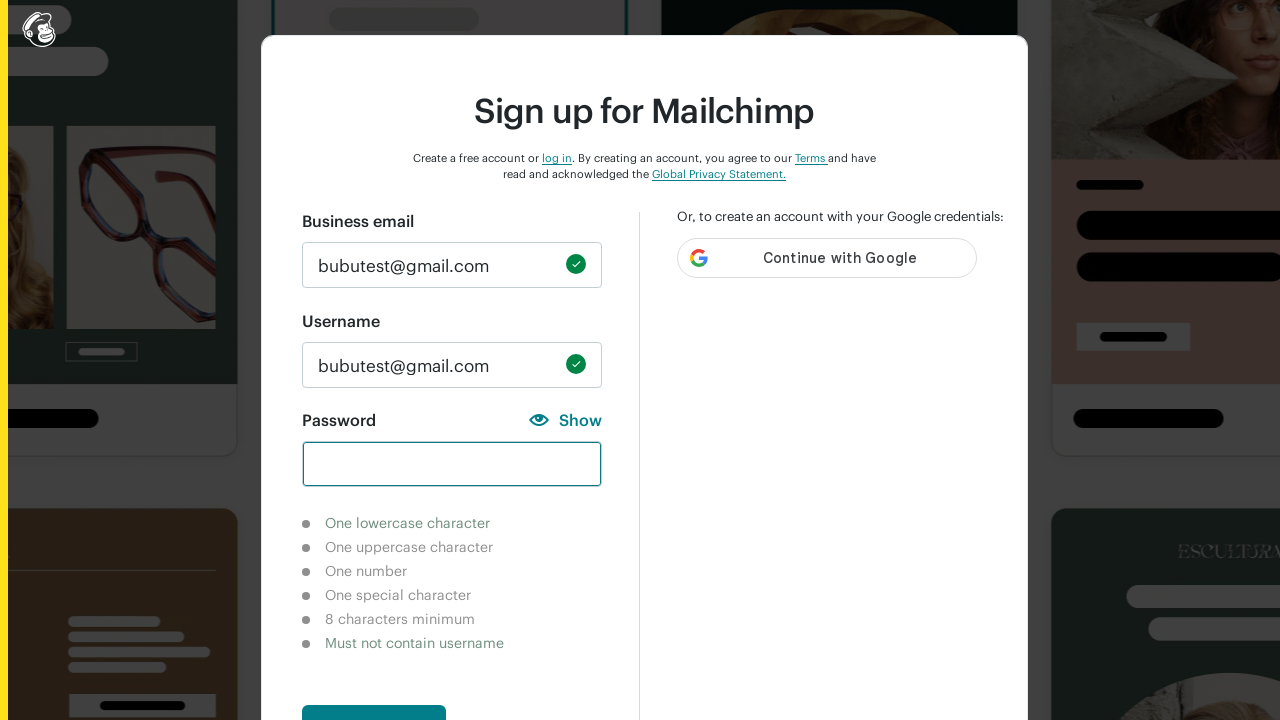

Filled password field with 'AAA' to test uppercase validation on #new_password
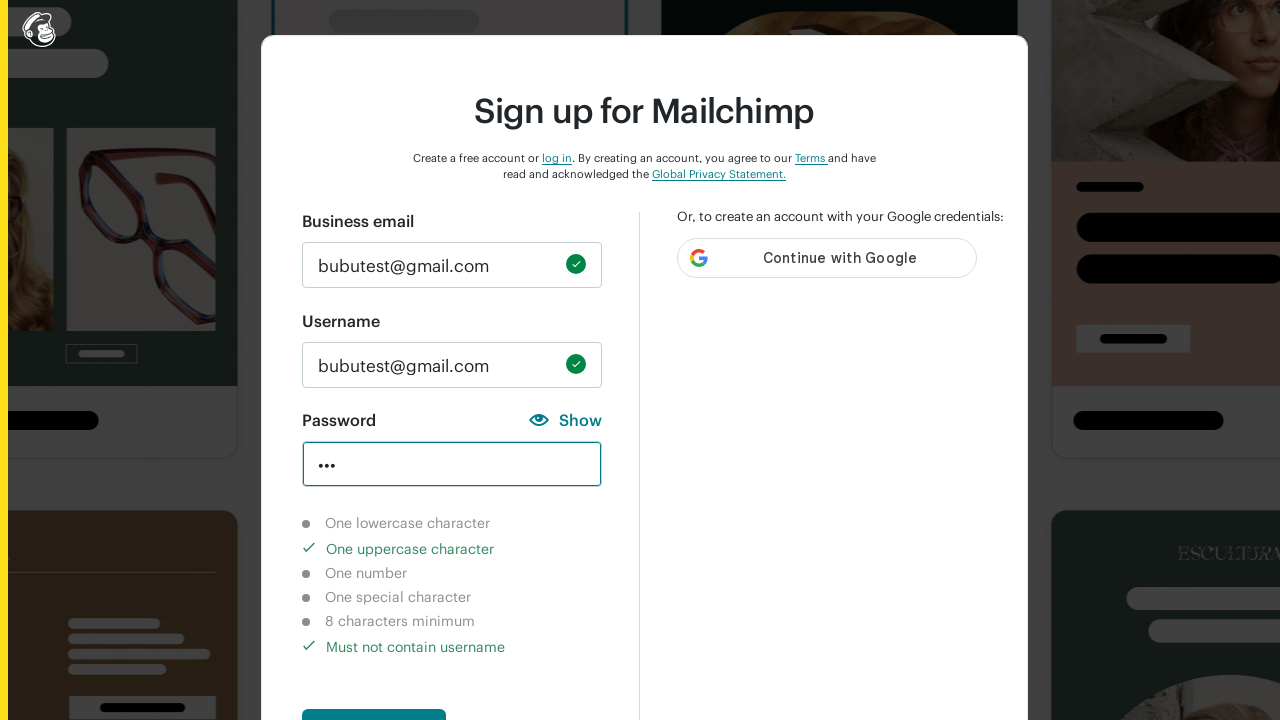

Uppercase character validation indicator appeared
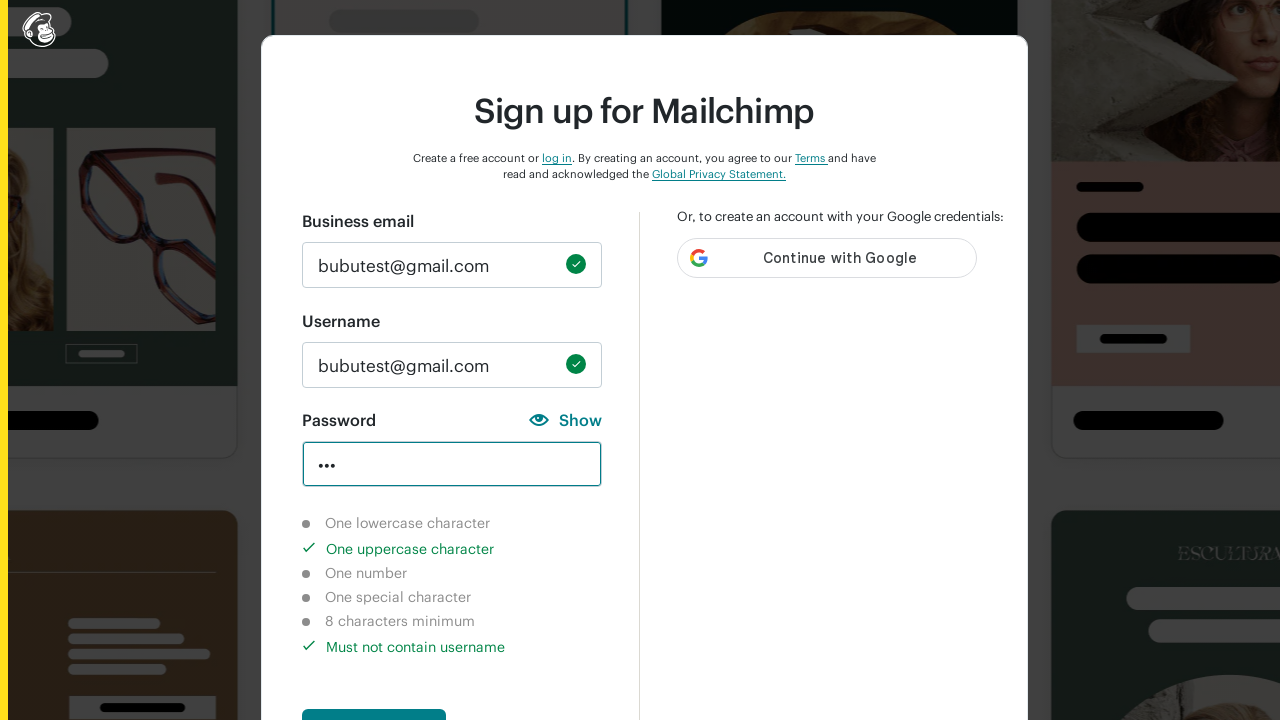

Cleared password field on #new_password
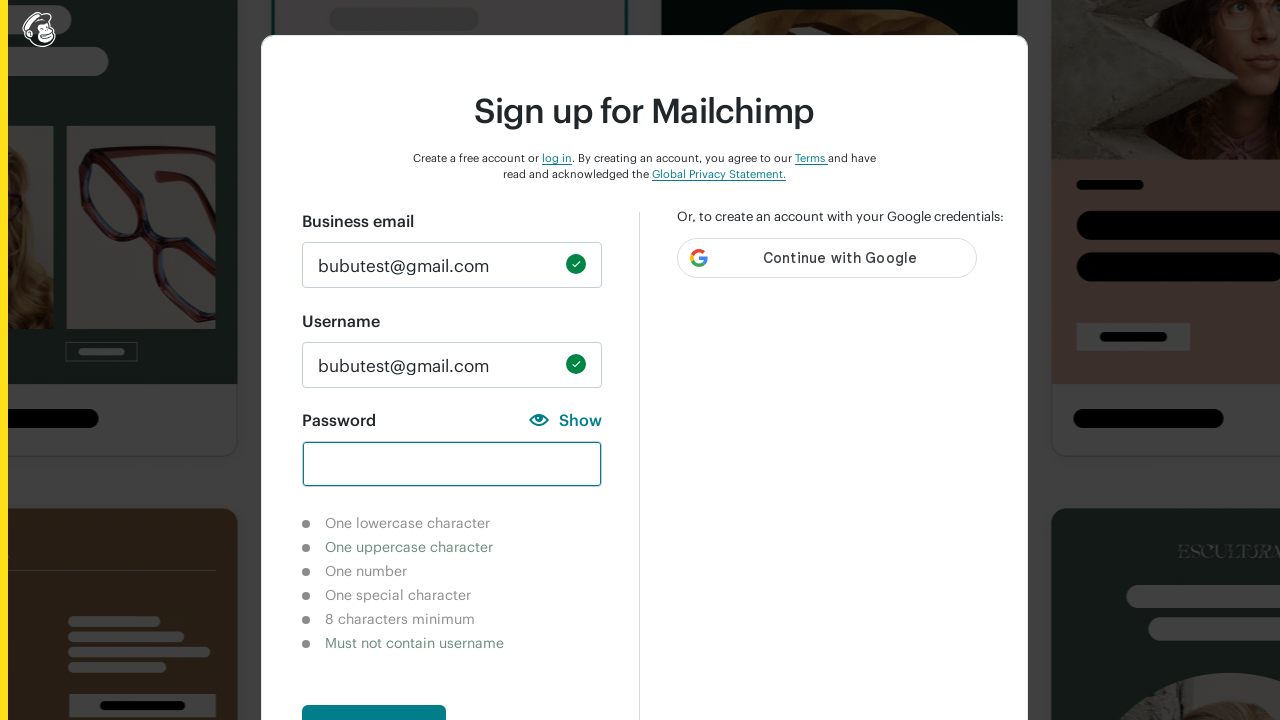

Filled password field with '123' to test number validation on #new_password
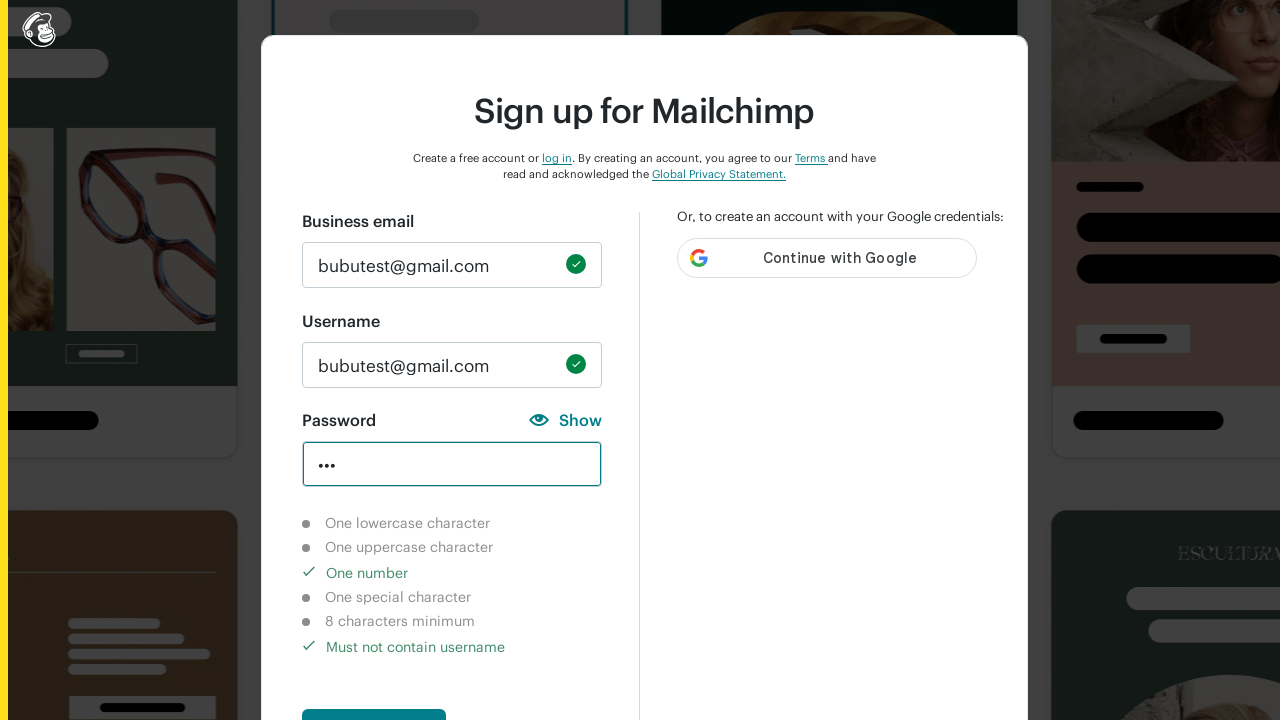

Number character validation indicator appeared
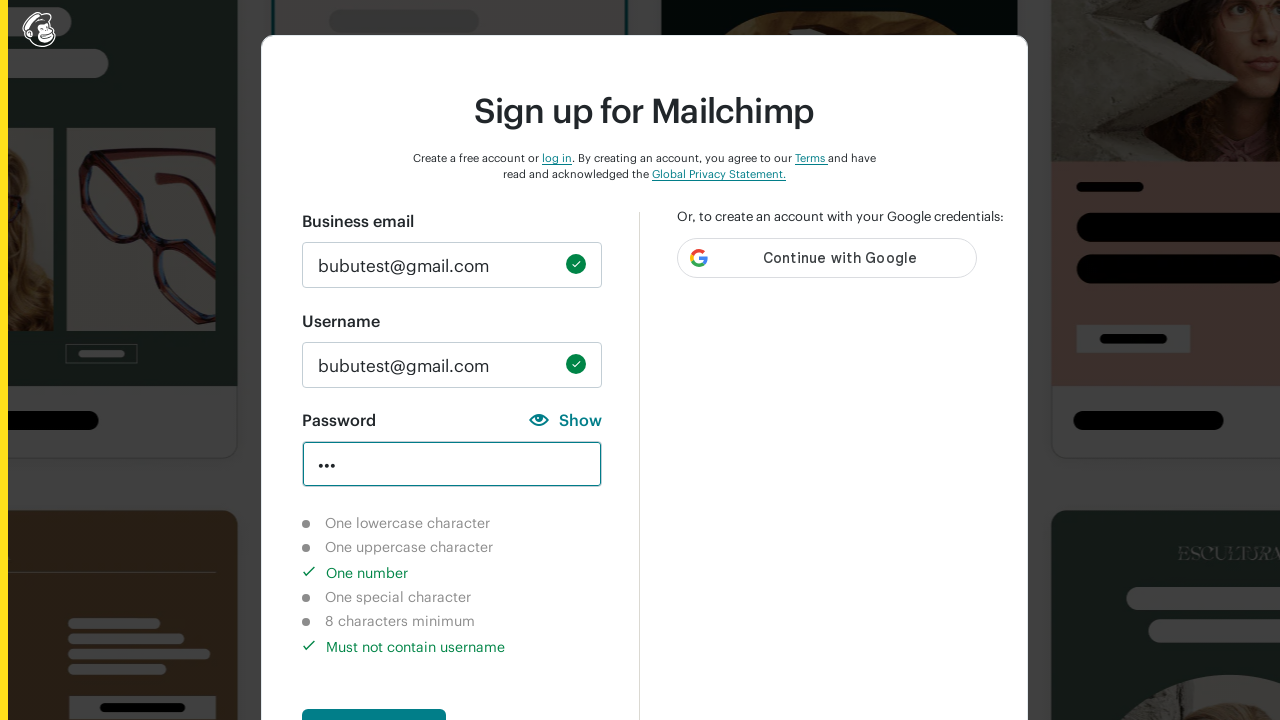

Cleared password field on #new_password
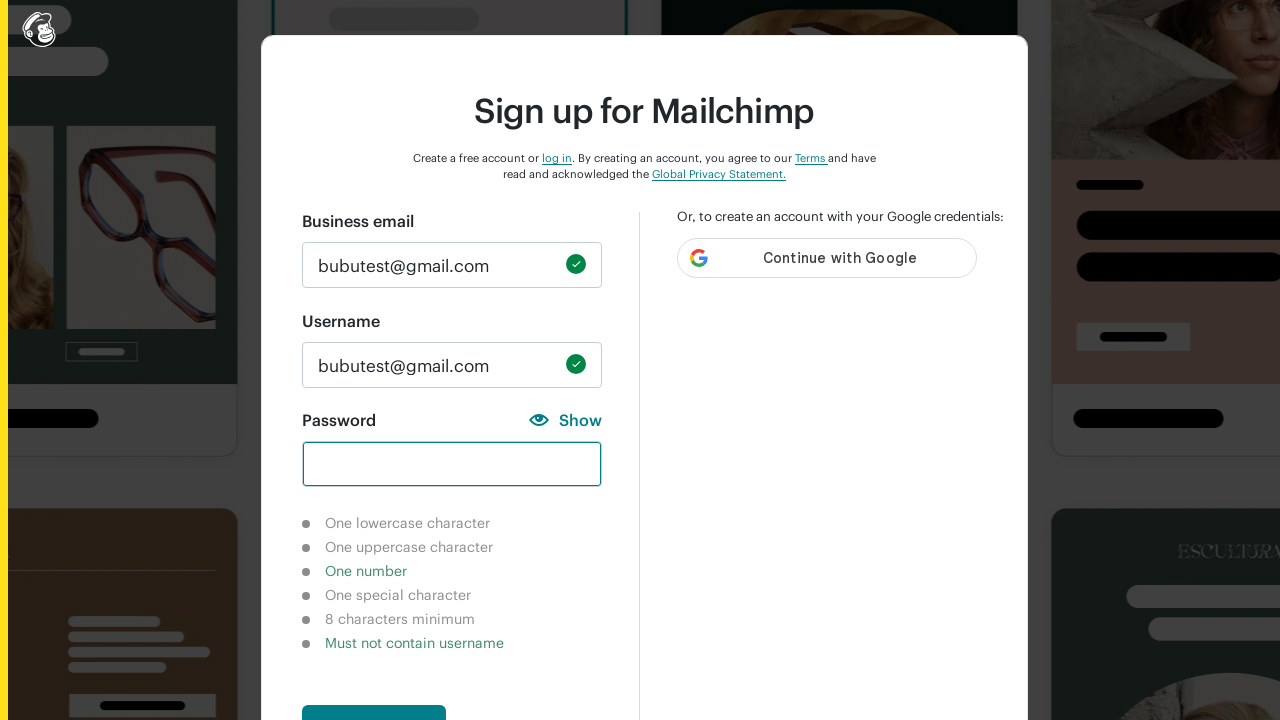

Filled password field with '!@#' to test special character validation on #new_password
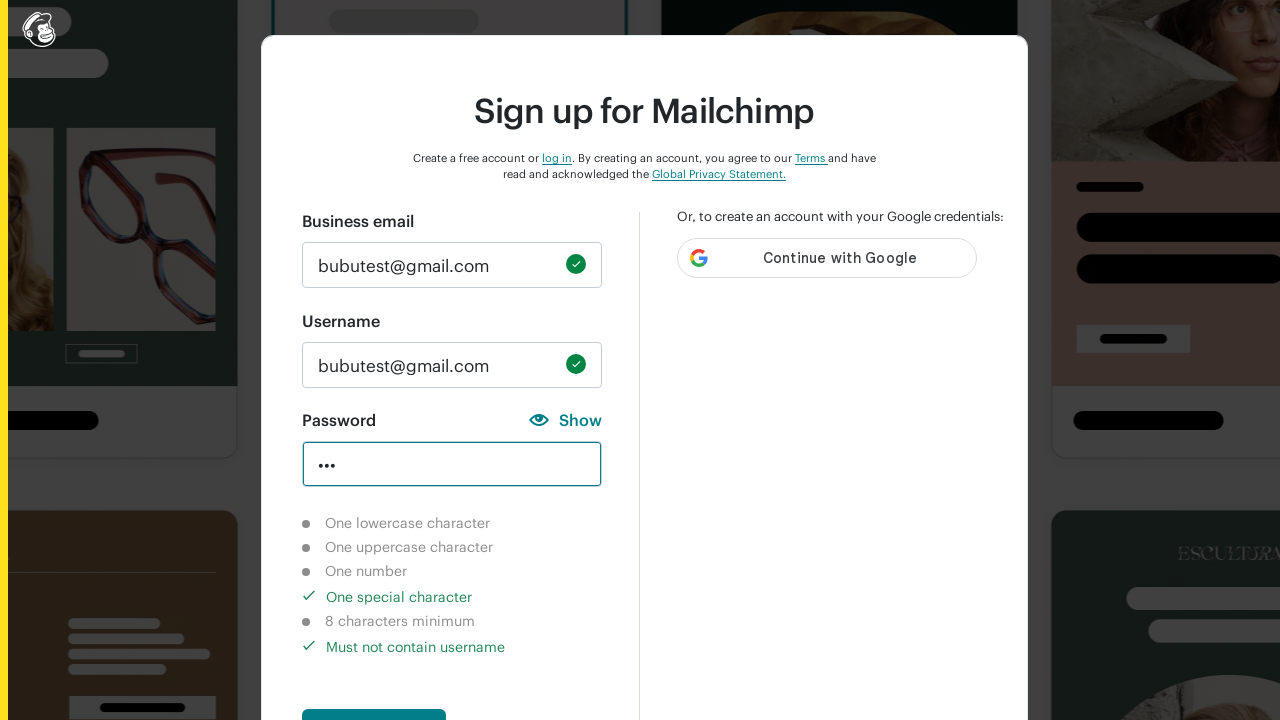

Special character validation indicator appeared
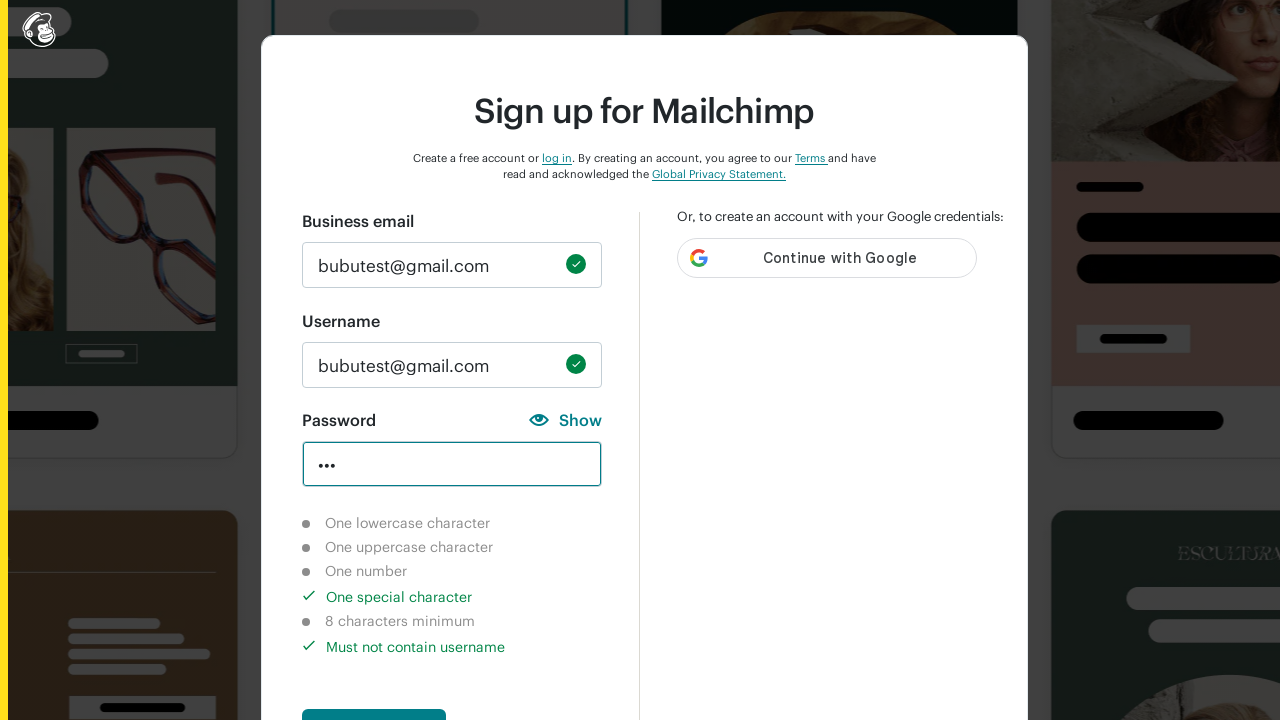

Cleared password field on #new_password
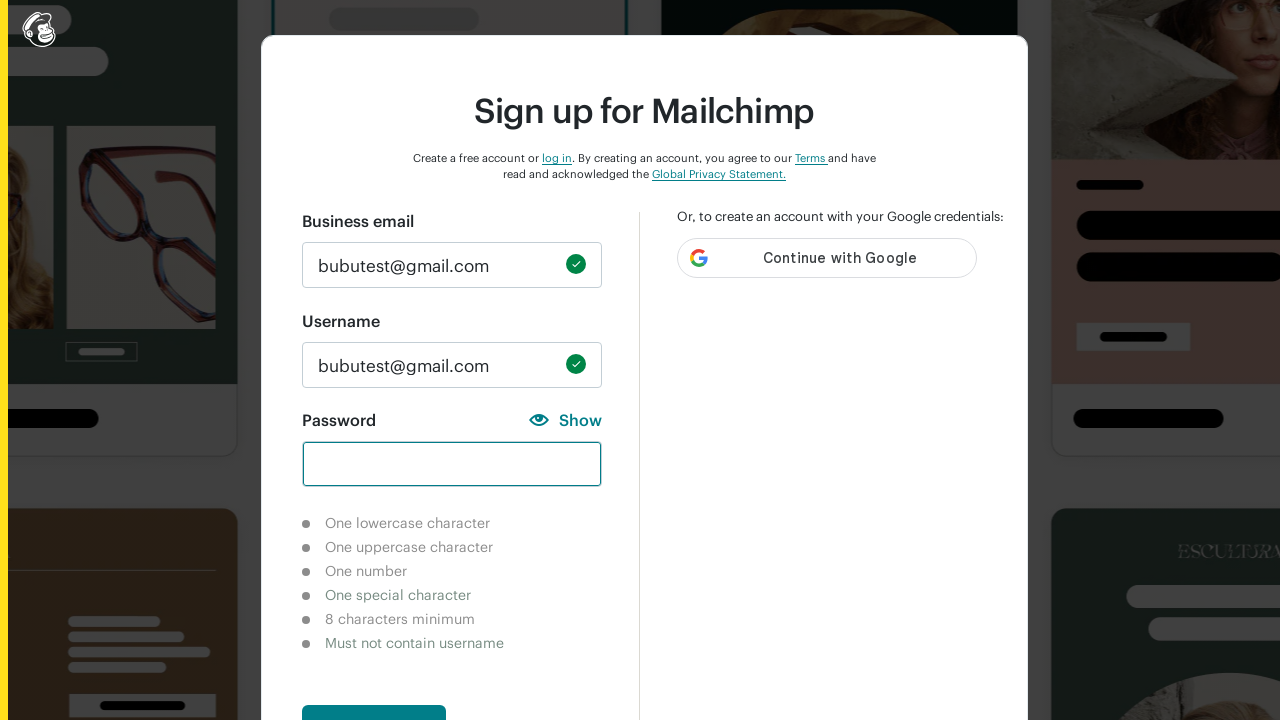

Filled password field with '123aAaaaaaaa' to test 8 character length validation on #new_password
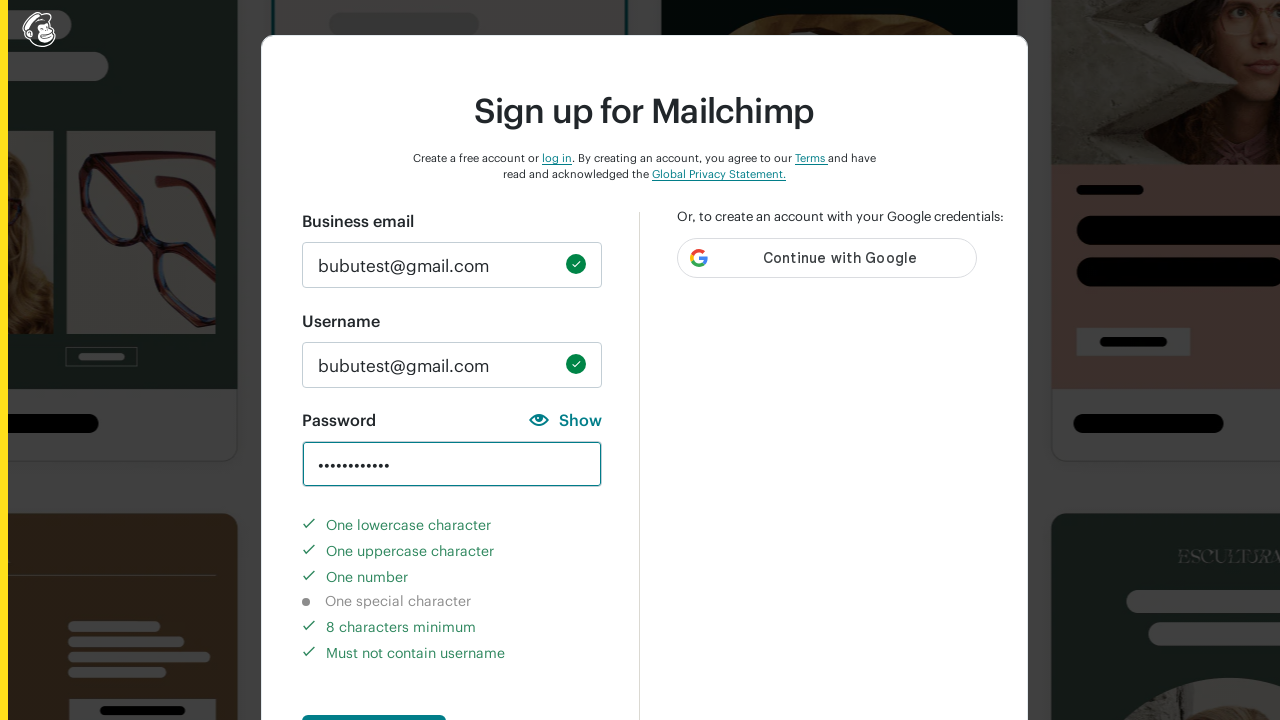

8 character length validation indicator appeared
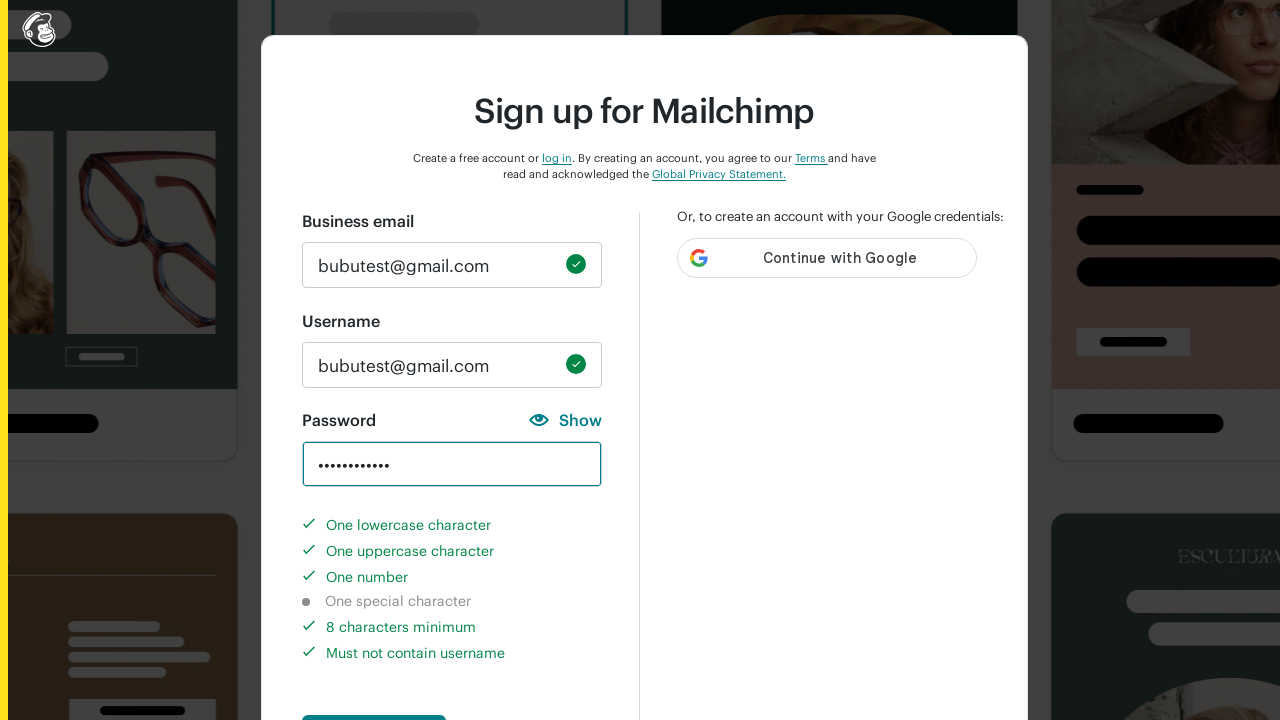

Cleared password field on #new_password
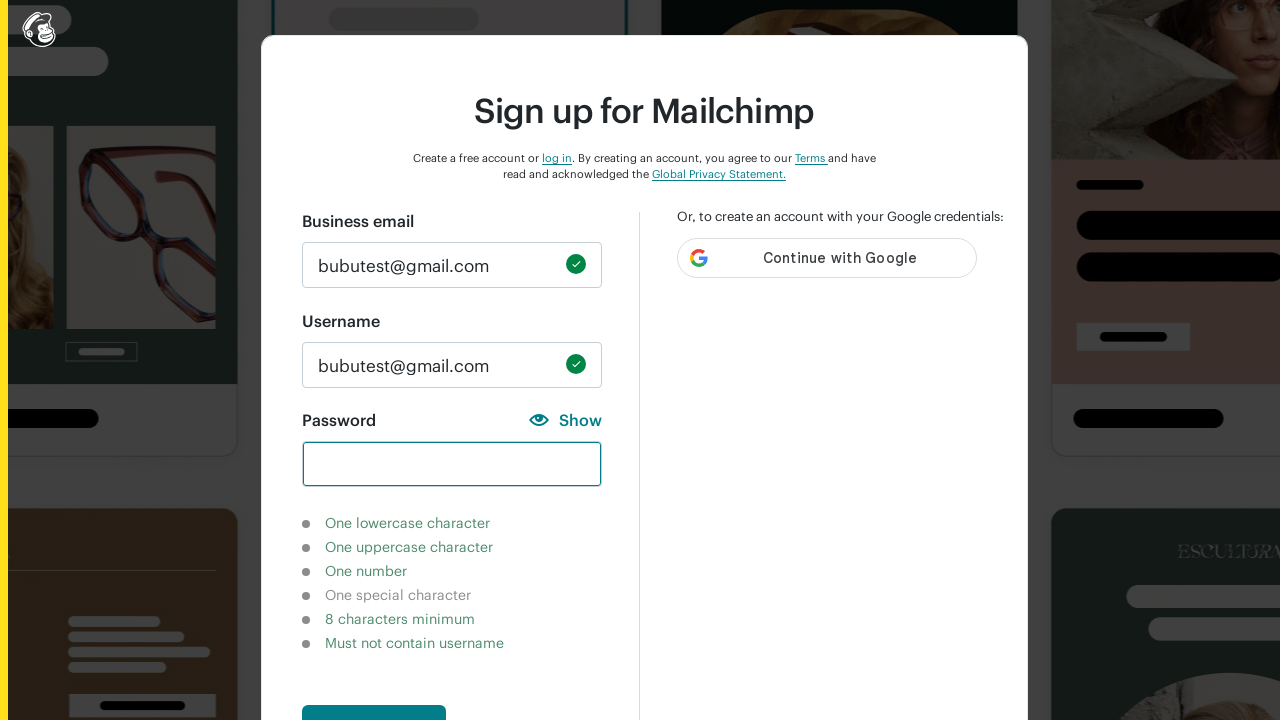

Filled password field with '12345aA@123' to test full valid password on #new_password
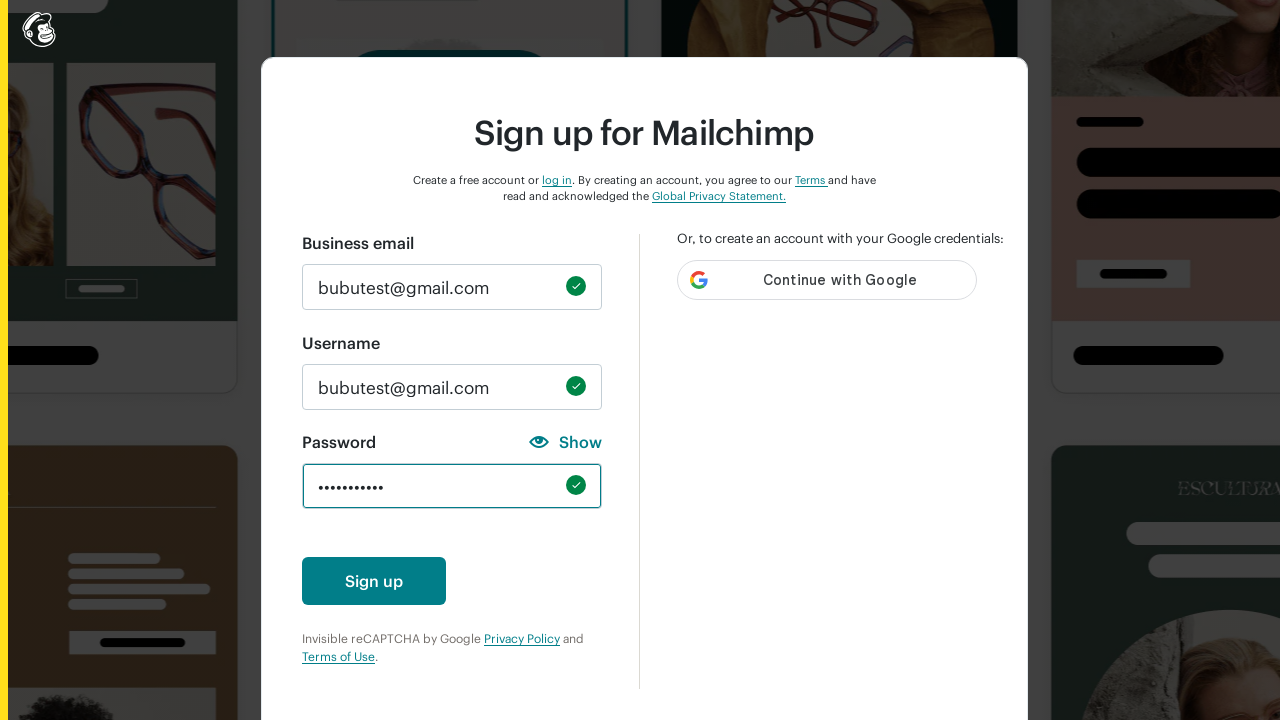

Password validation success indicator appeared - all requirements met
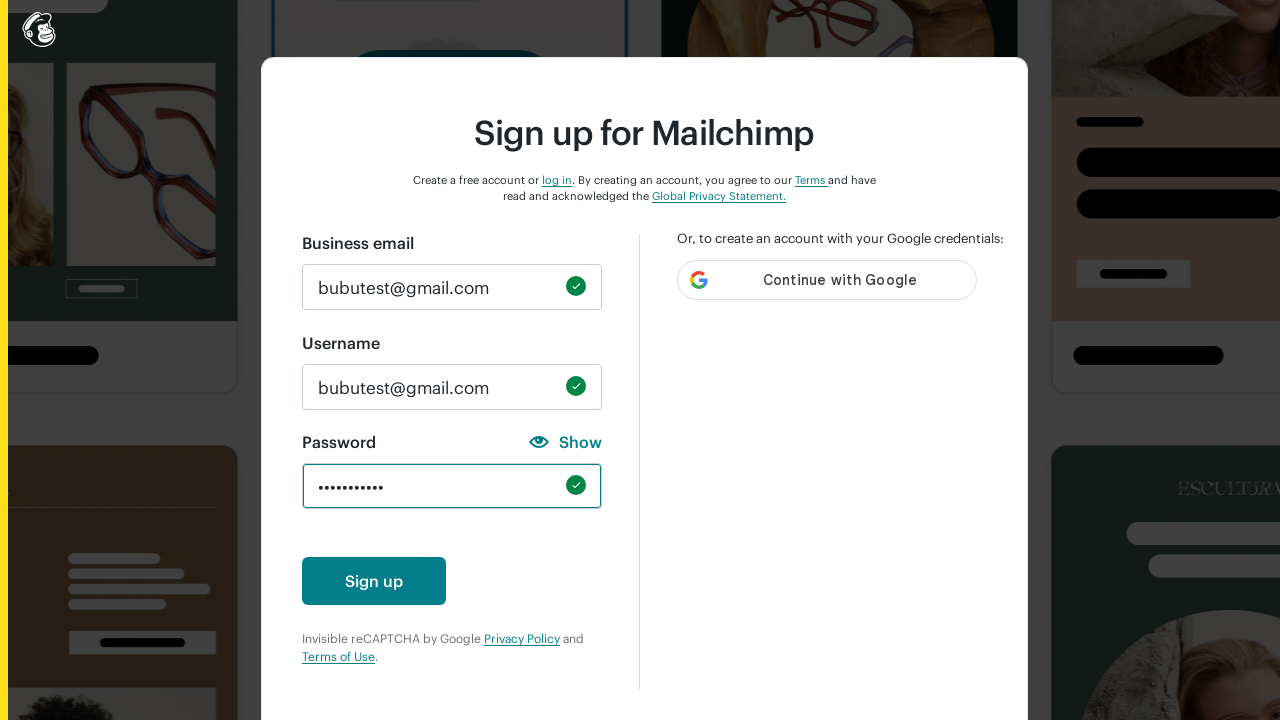

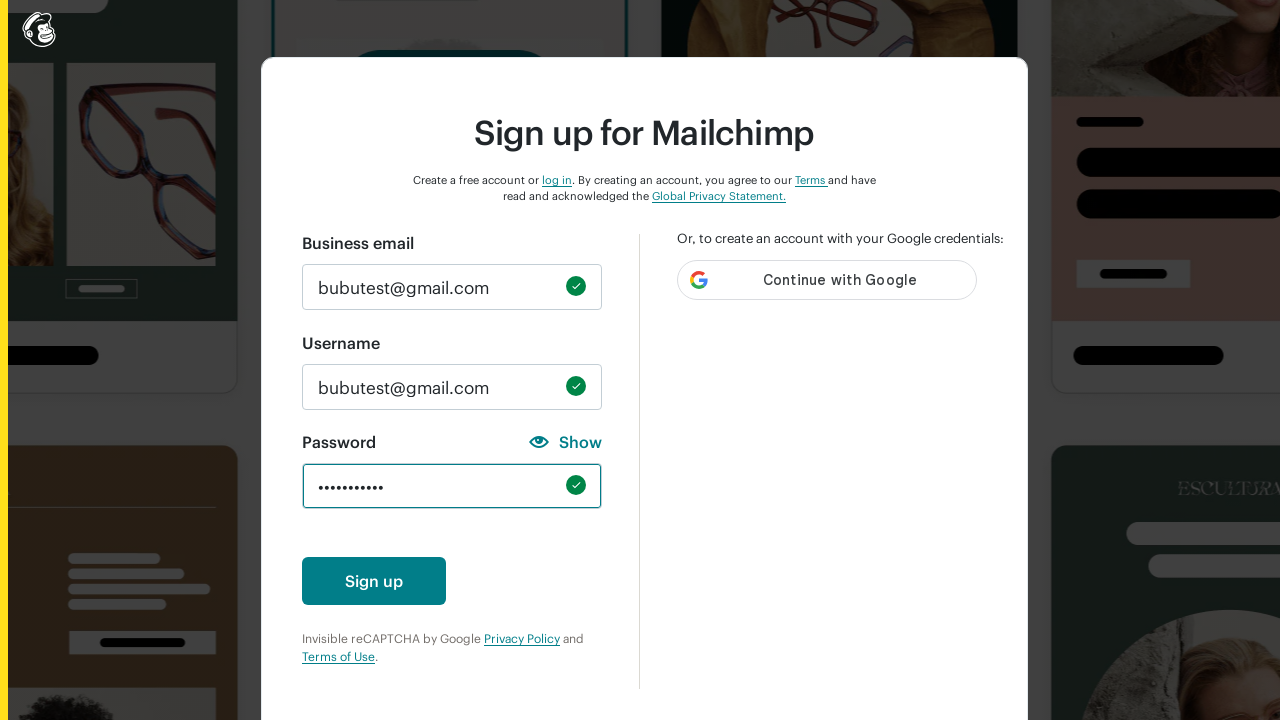